Tests navigation through the RedBus KSRTC Kerala bus routes page by waiting for the route listing to load and clicking through pagination tabs to browse different pages of routes.

Starting URL: https://www.redbus.in/online-booking/ksrtc-kerala/?utm_source=rtchometile

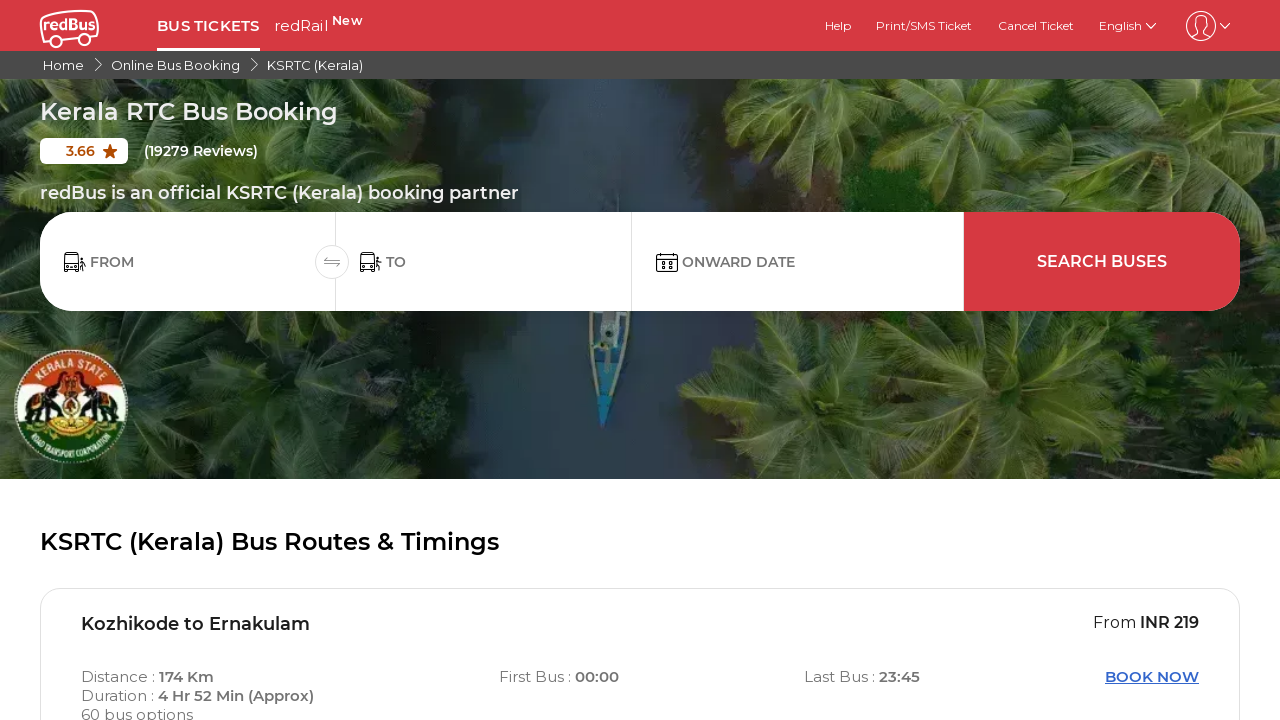

Set viewport size to 1920x1080 for better visibility
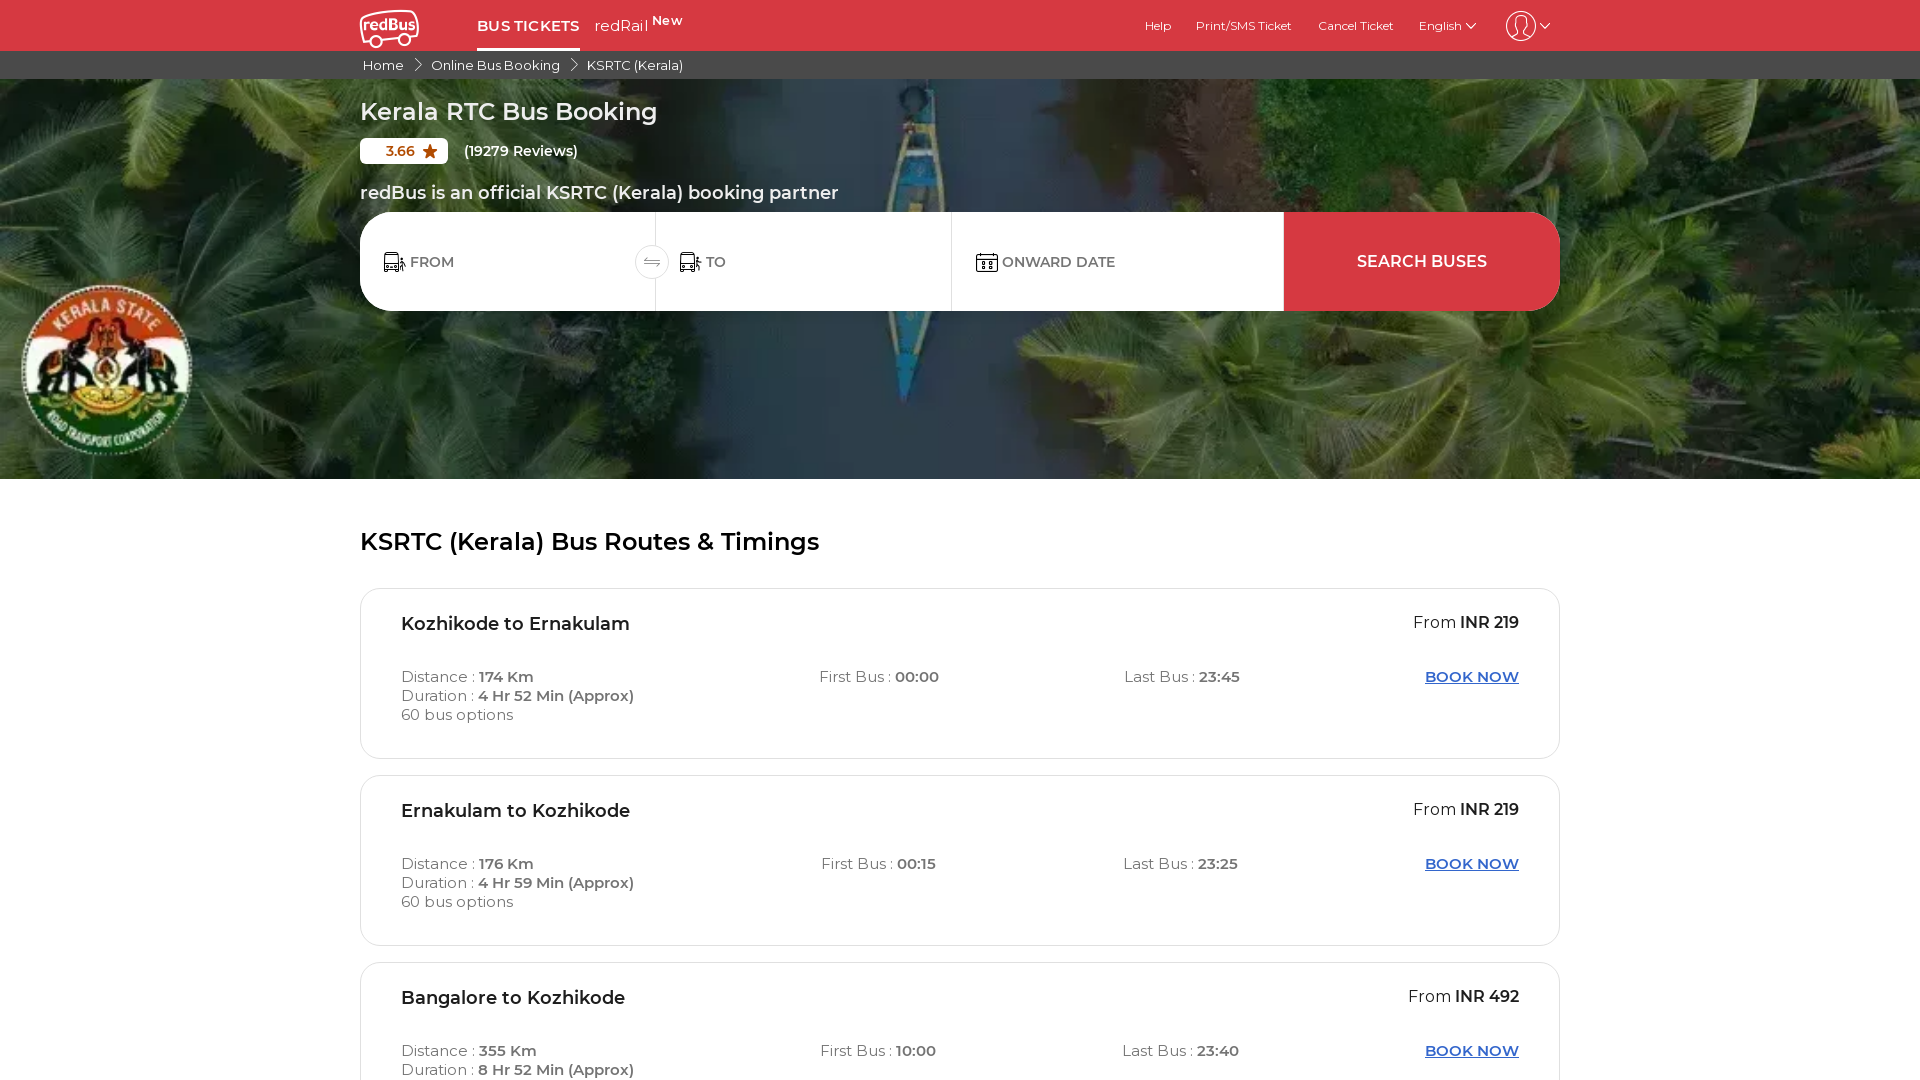

Route listing container loaded
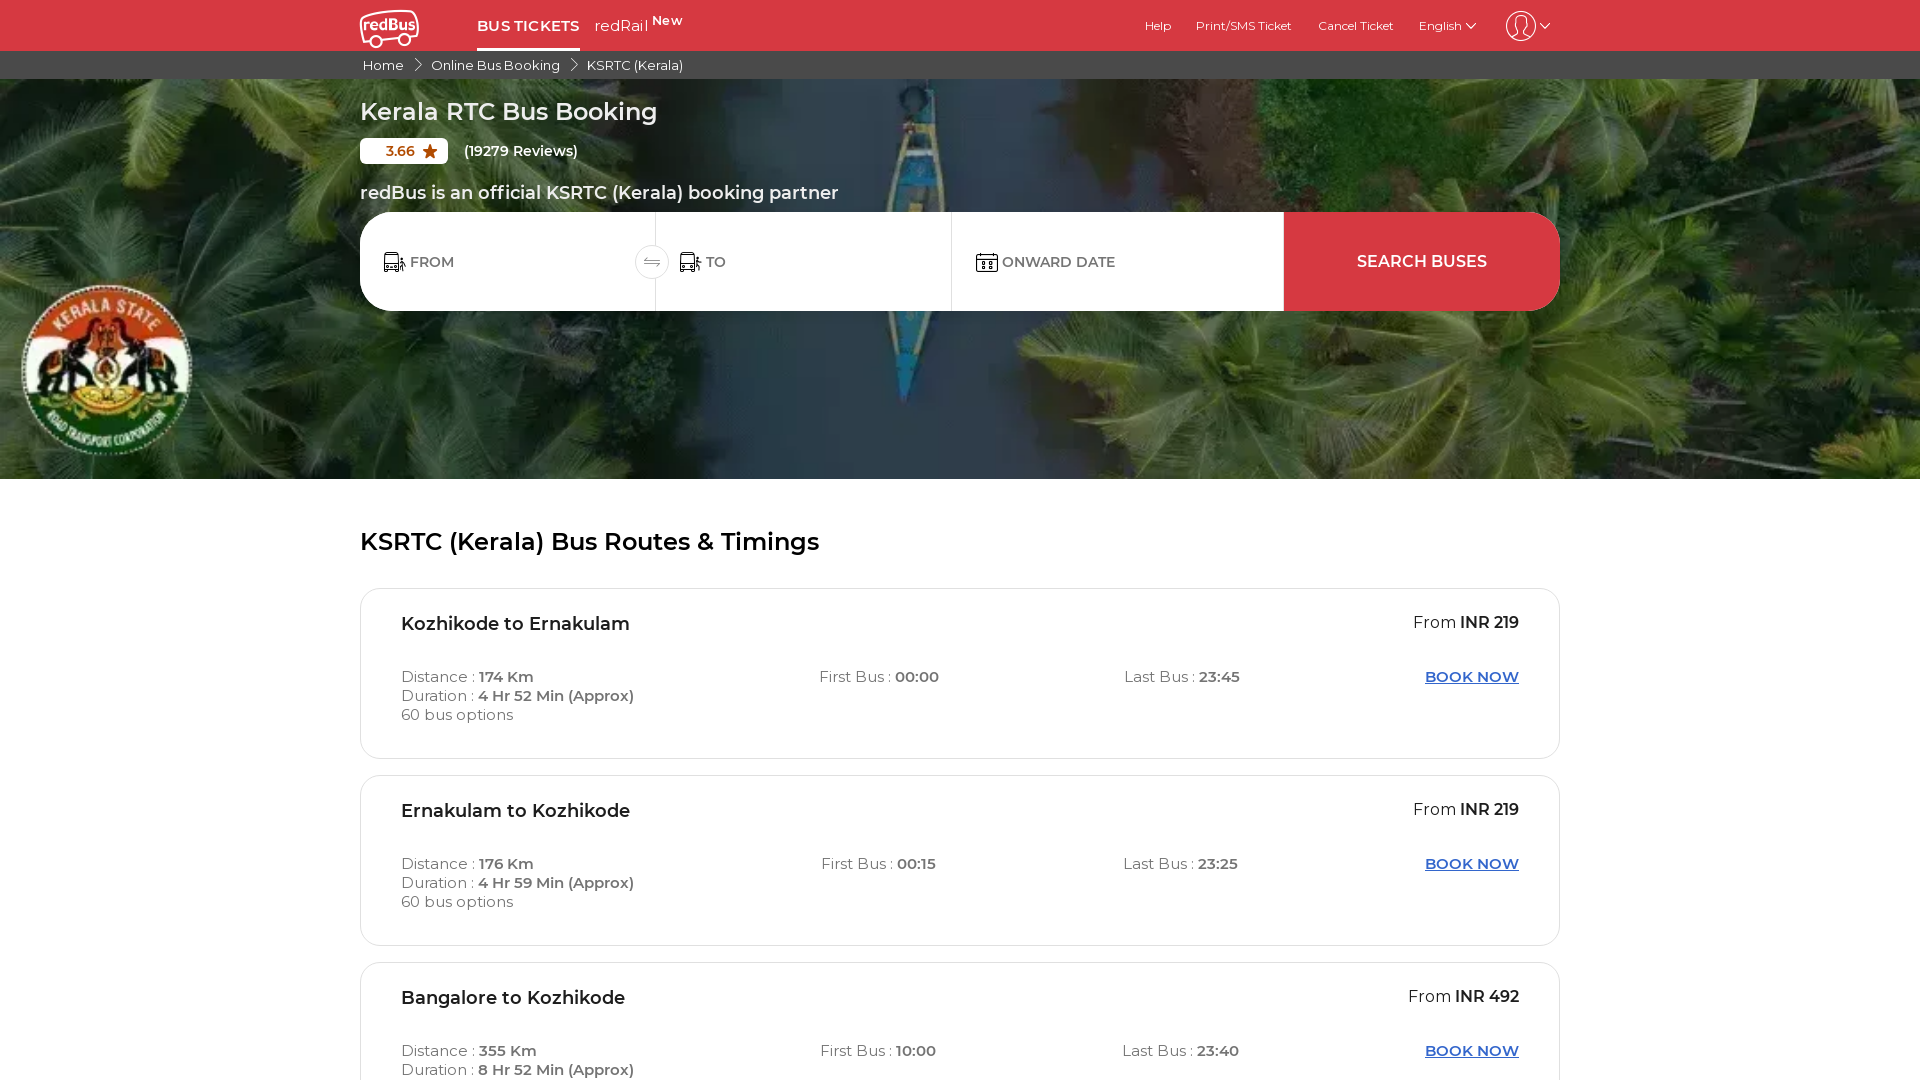

Route links are now visible on the page
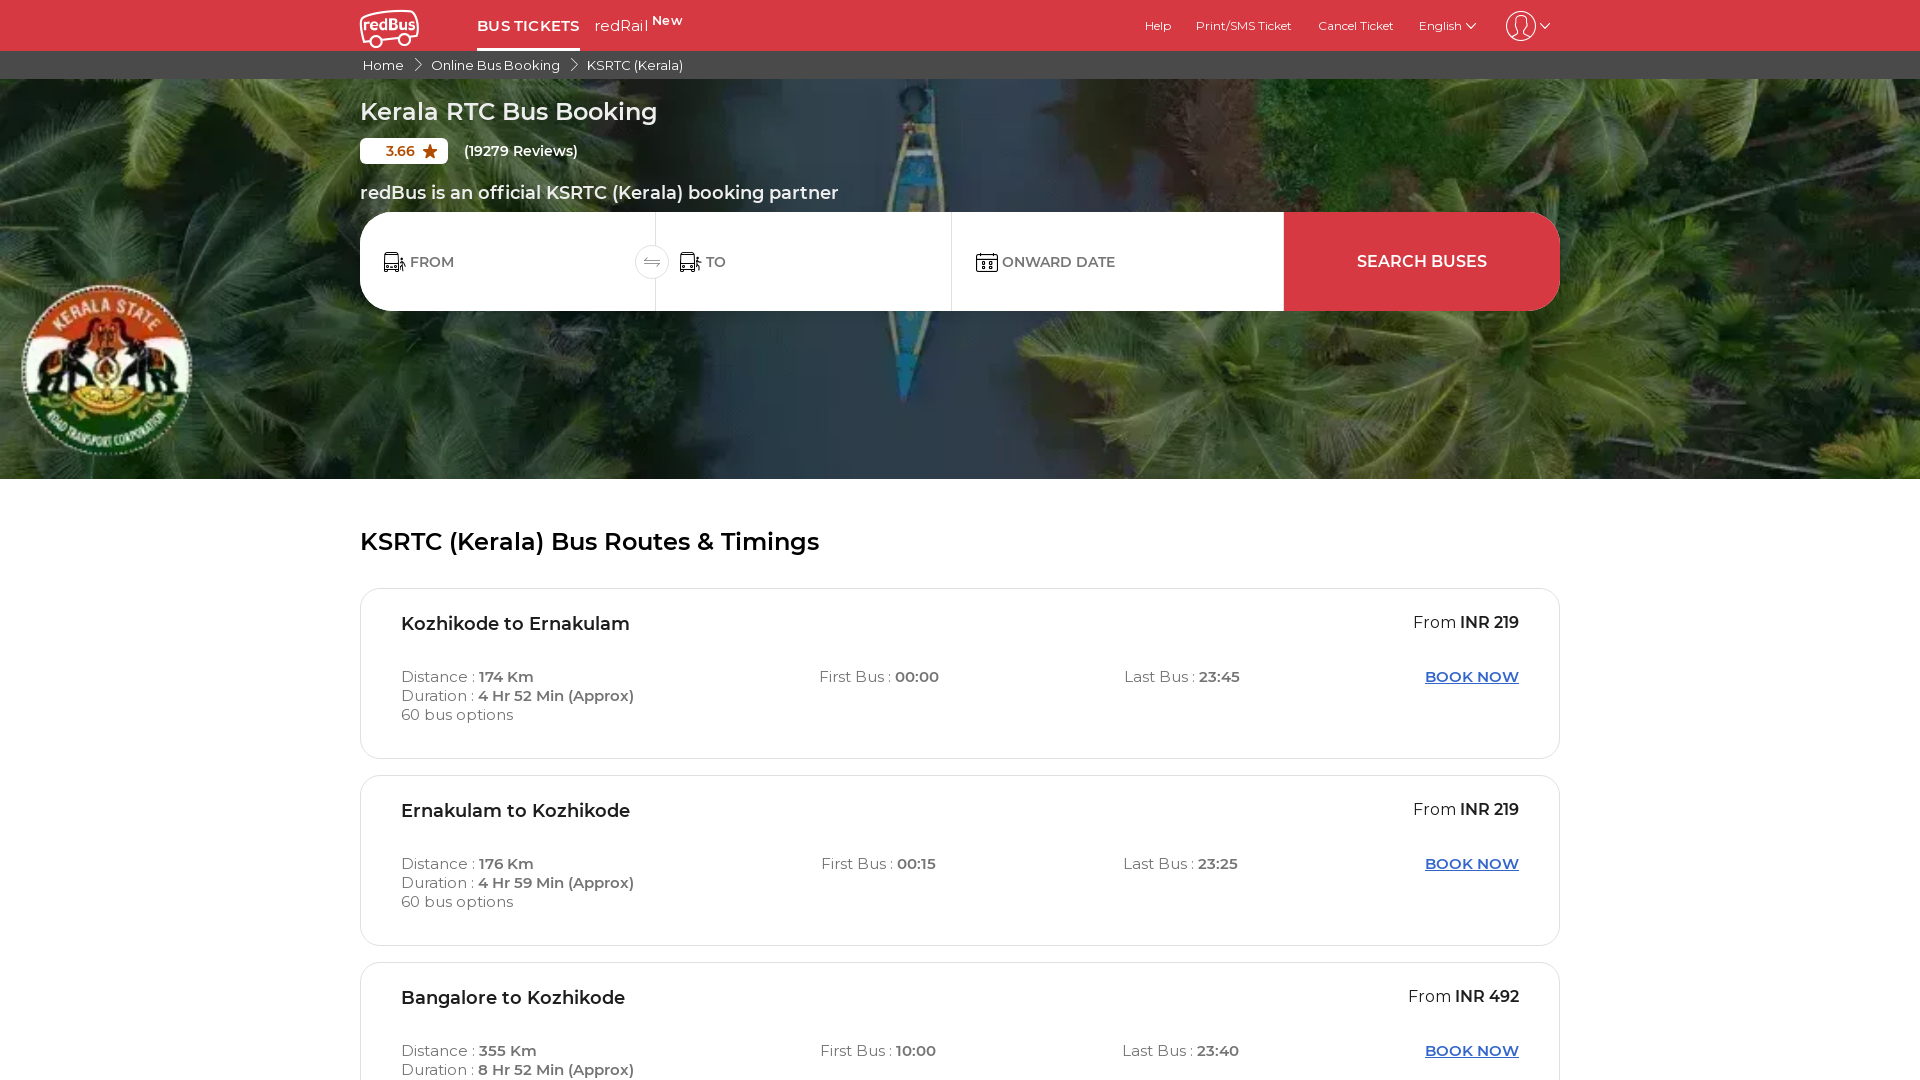

Found 0 pagination tabs available
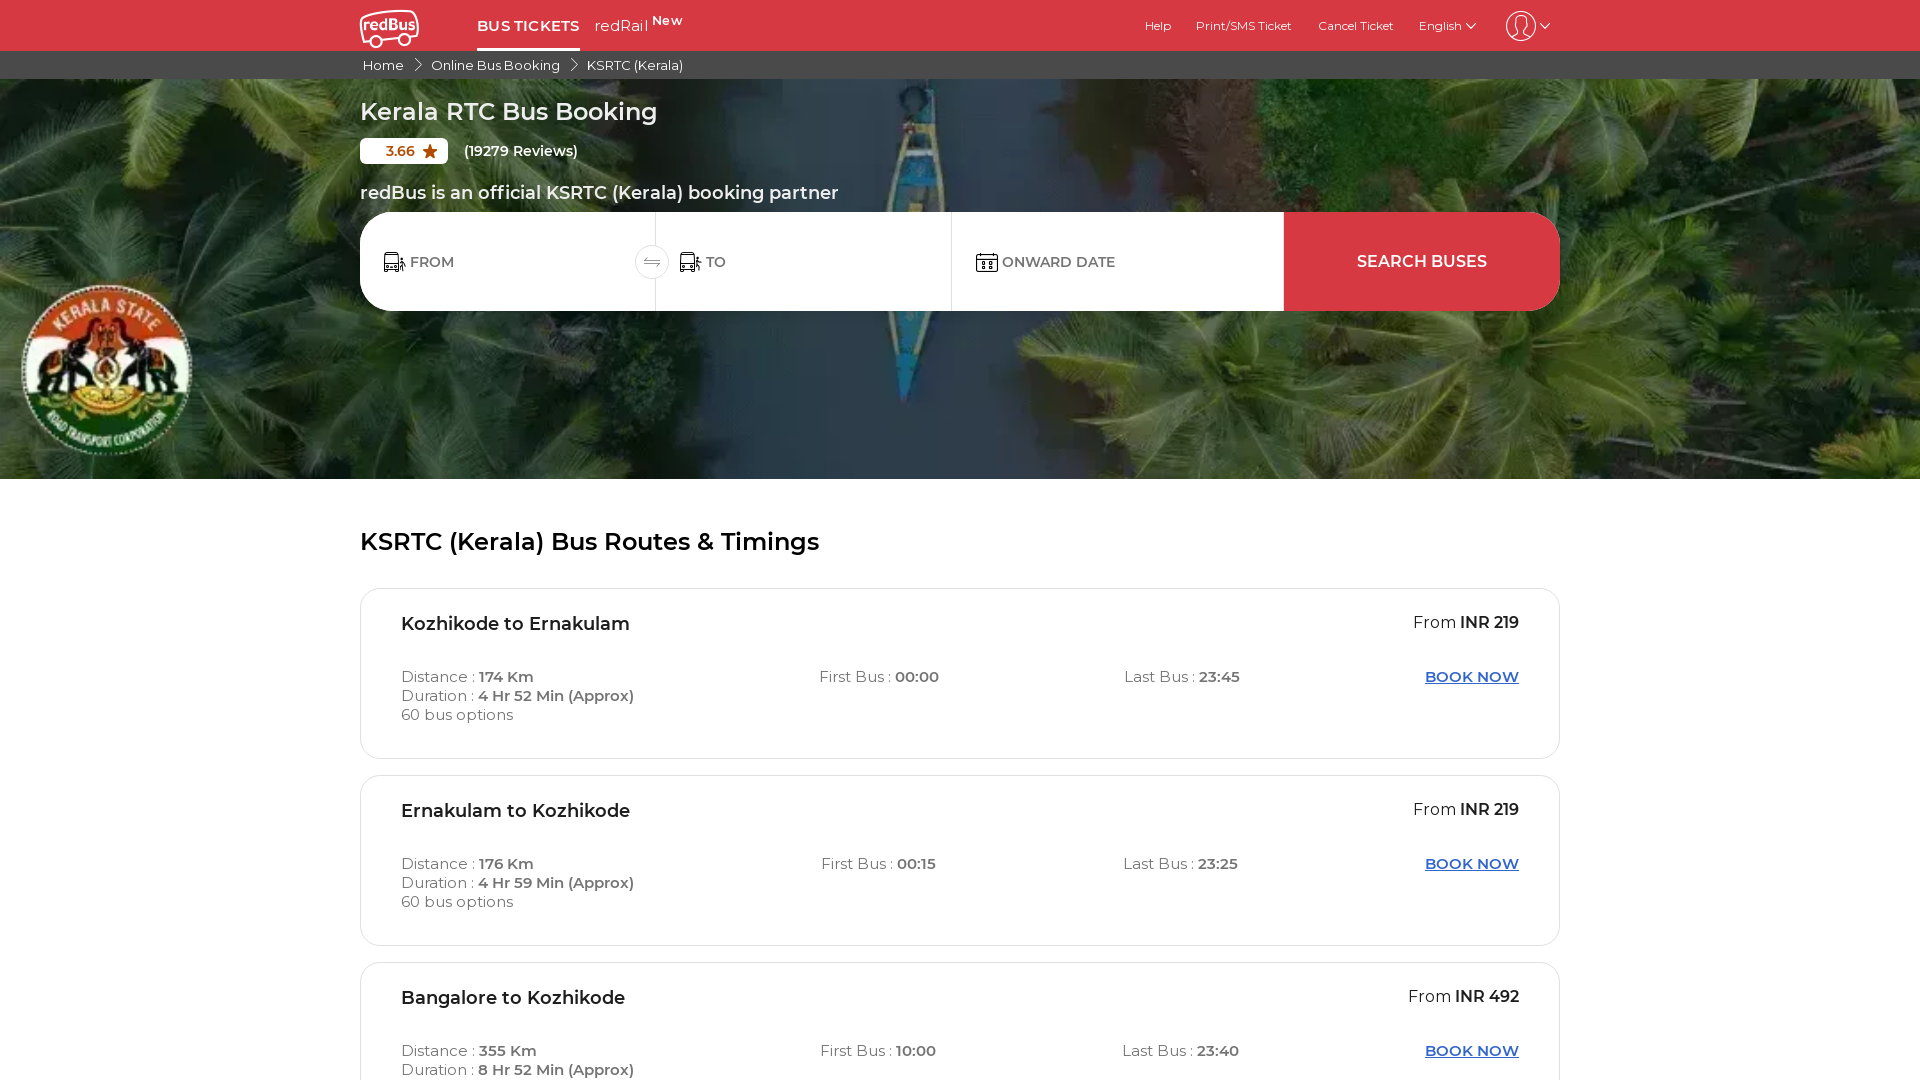

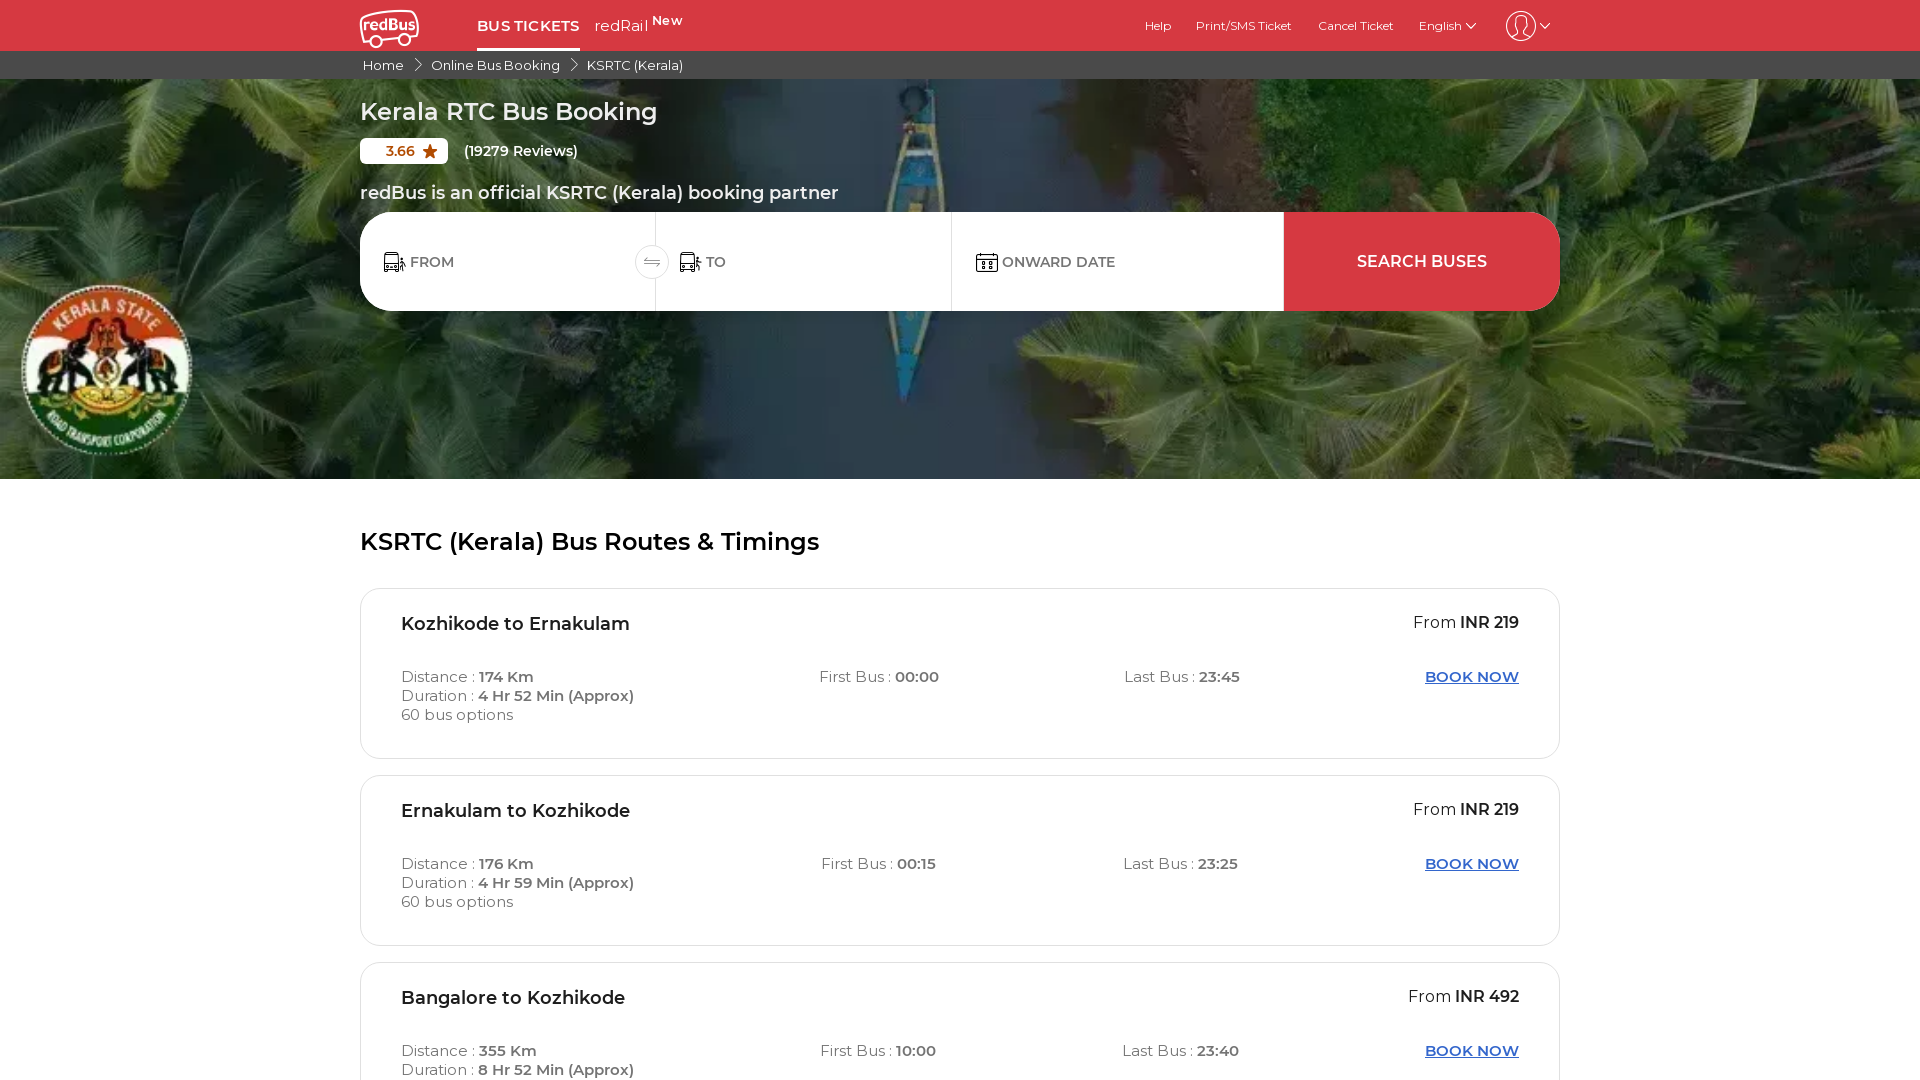